Tests iframe interaction by switching to an iframe, clicking a button inside it, and then switching back to verify page content

Starting URL: https://testcenter.techproeducation.com/index.php?page=iframe

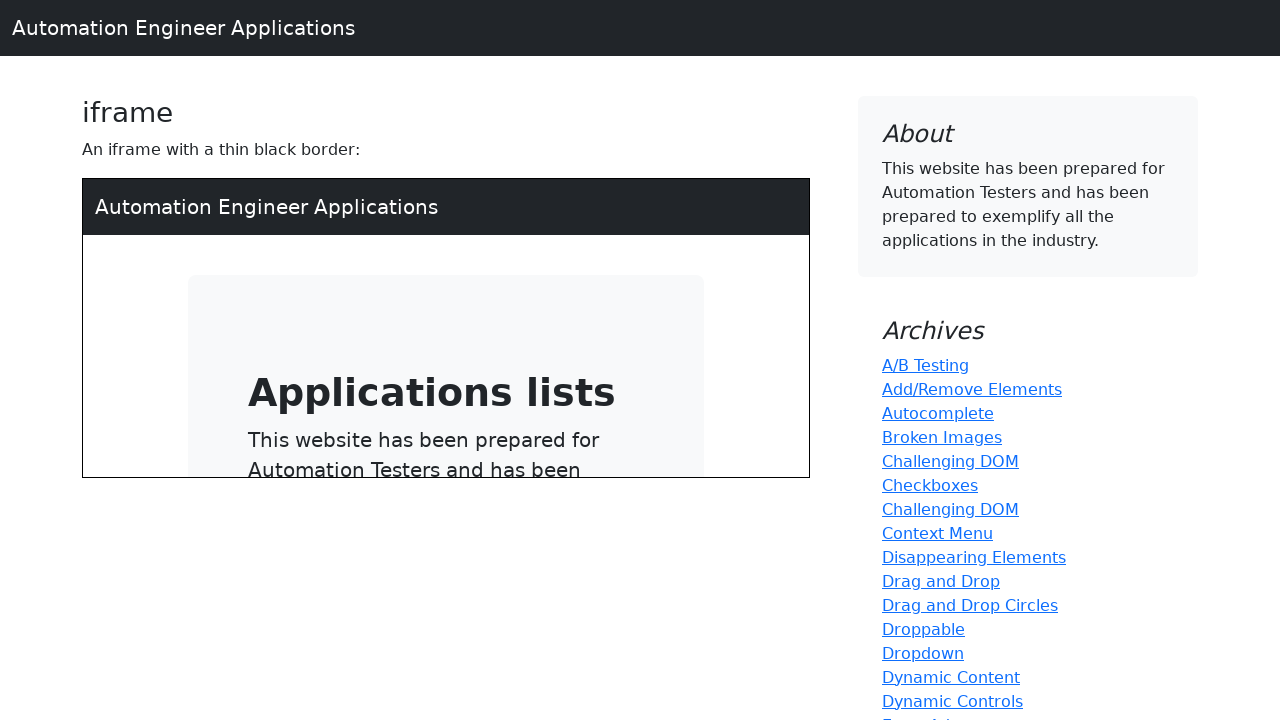

Located iframe element with src='/index.php'
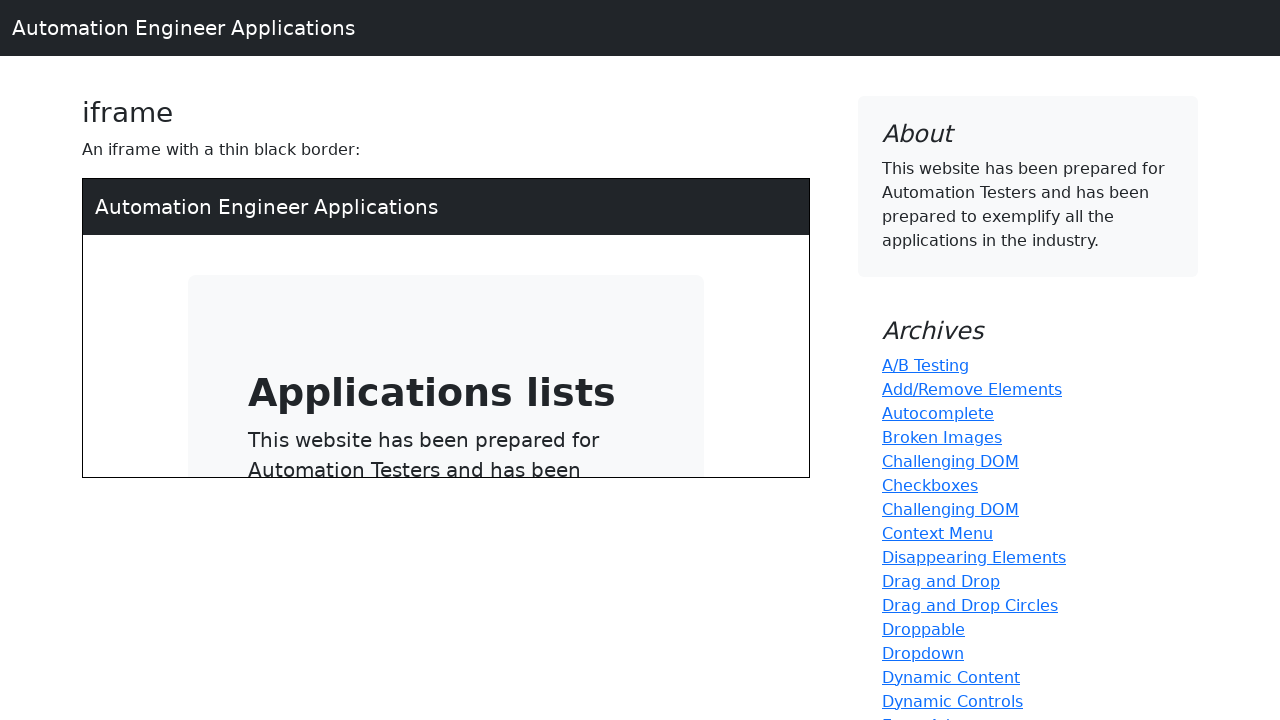

Clicked button inside iframe at (418, 327) on xpath=//iframe[@src='/index.php'] >> internal:control=enter-frame >> xpath=//a[@
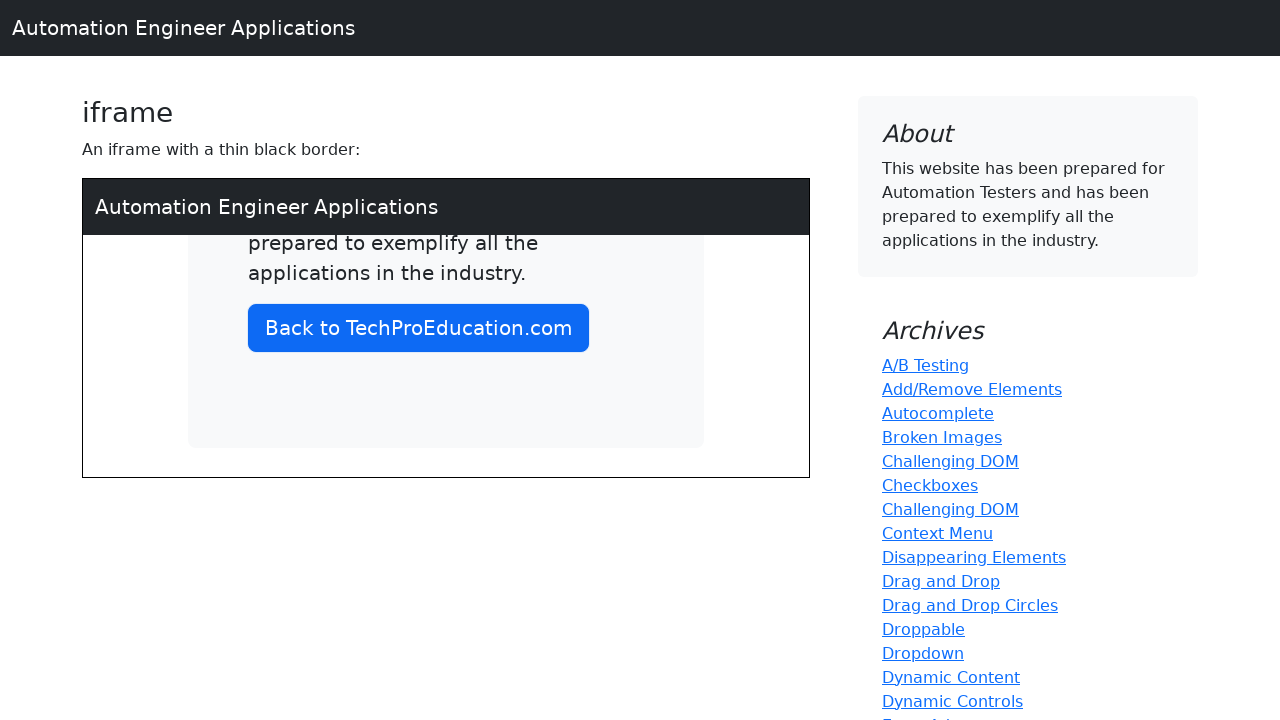

Retrieved h3 text content from main page
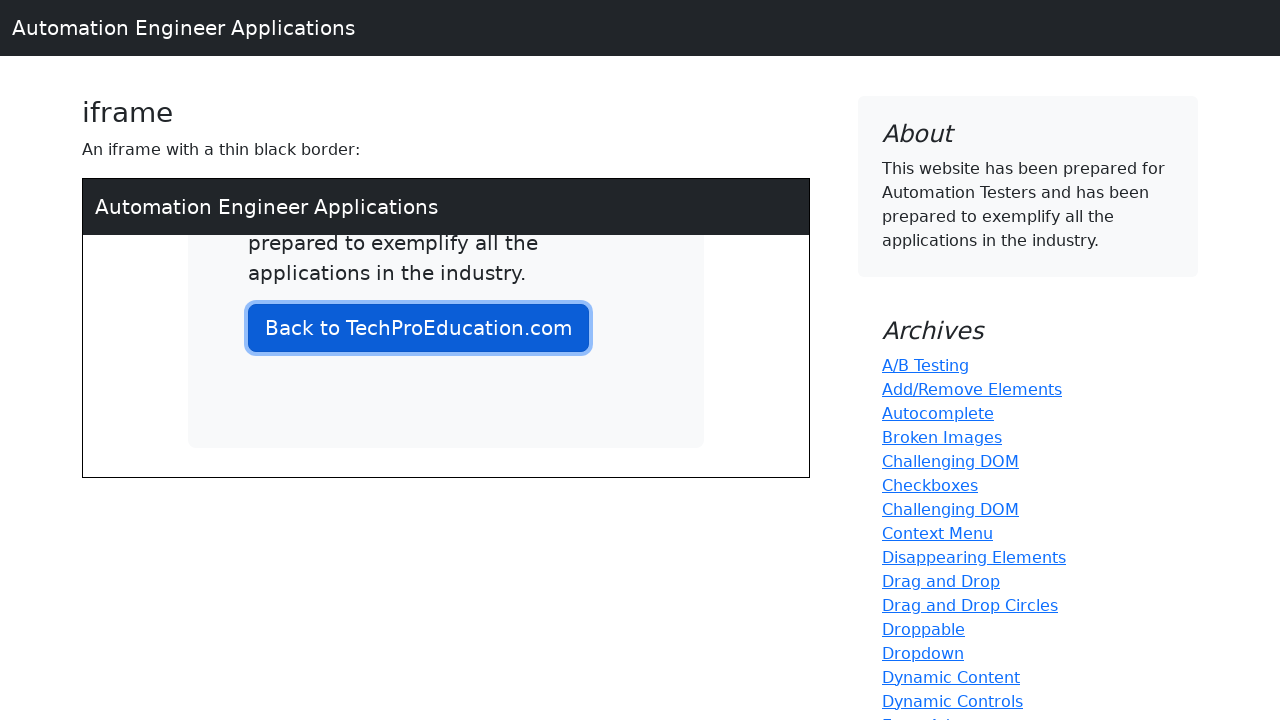

Verified h3 text equals 'iframe'
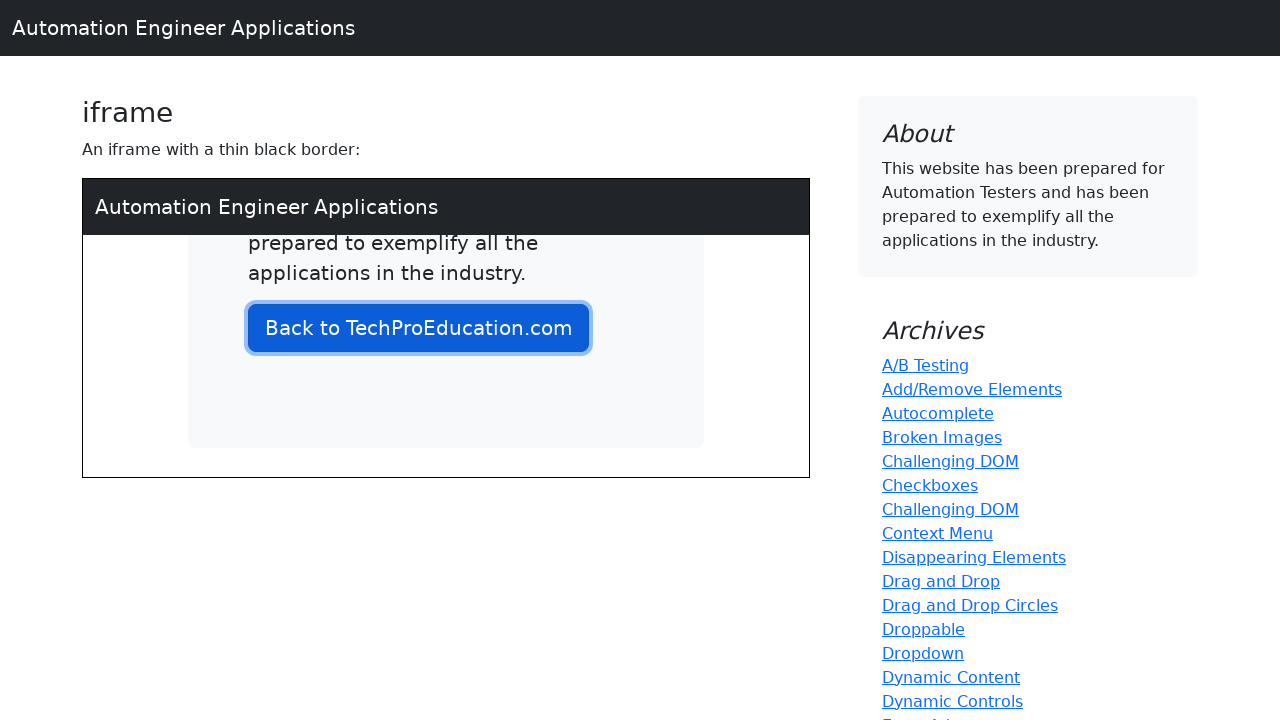

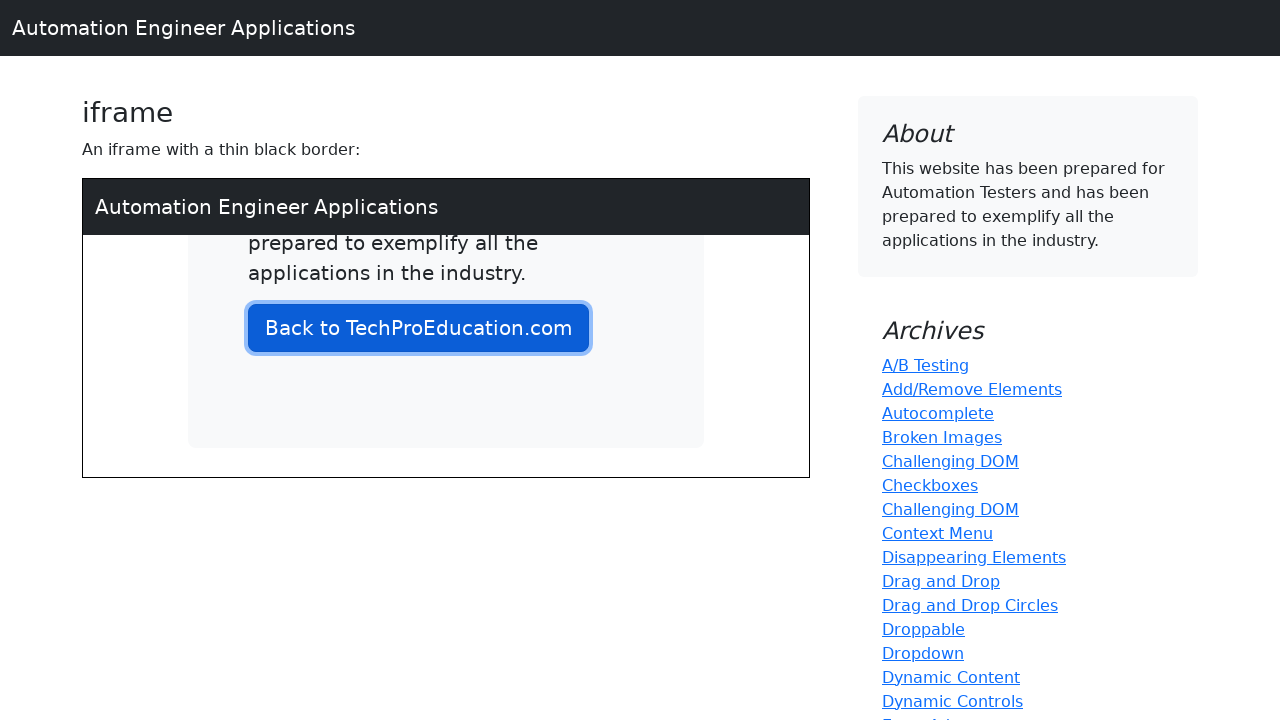